Tests setting the size slider to maximum value (9) by pressing End key

Starting URL: https://labasse.github.io/fruits/portrait.html

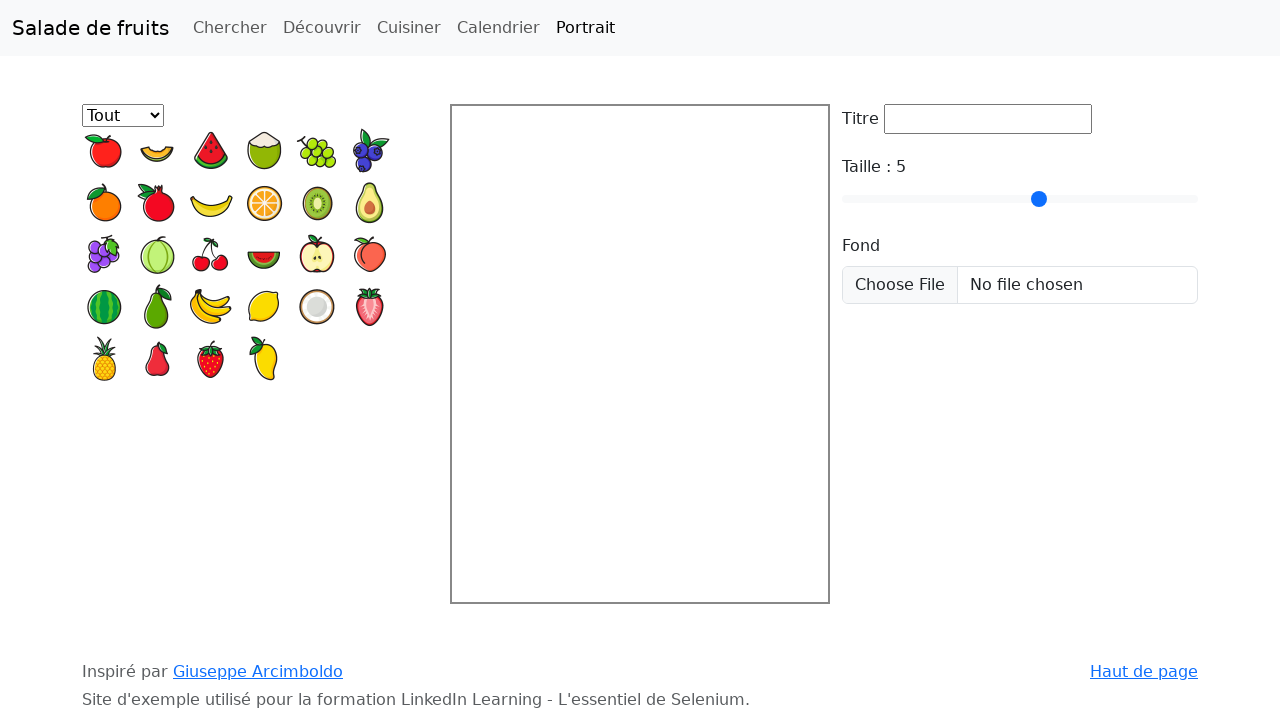

Clicked on the size slider element at (1020, 199) on #taille
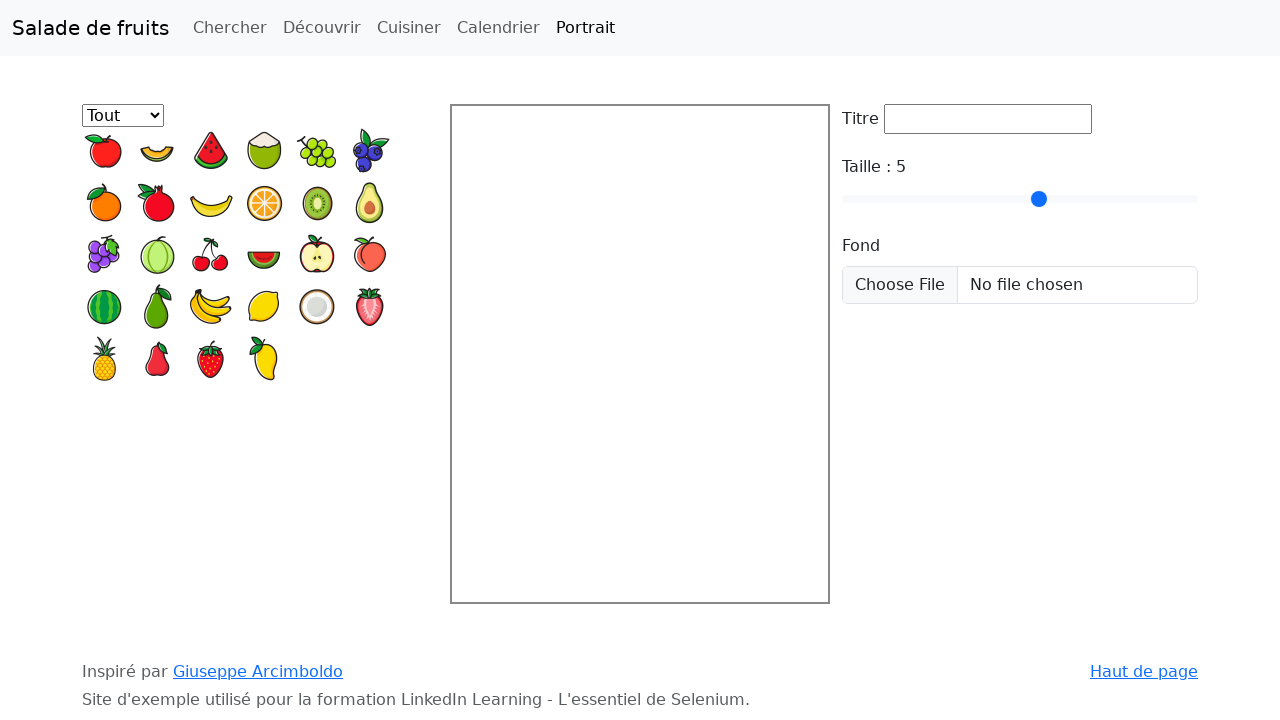

Pressed End key to set size slider to maximum value (9) on #taille
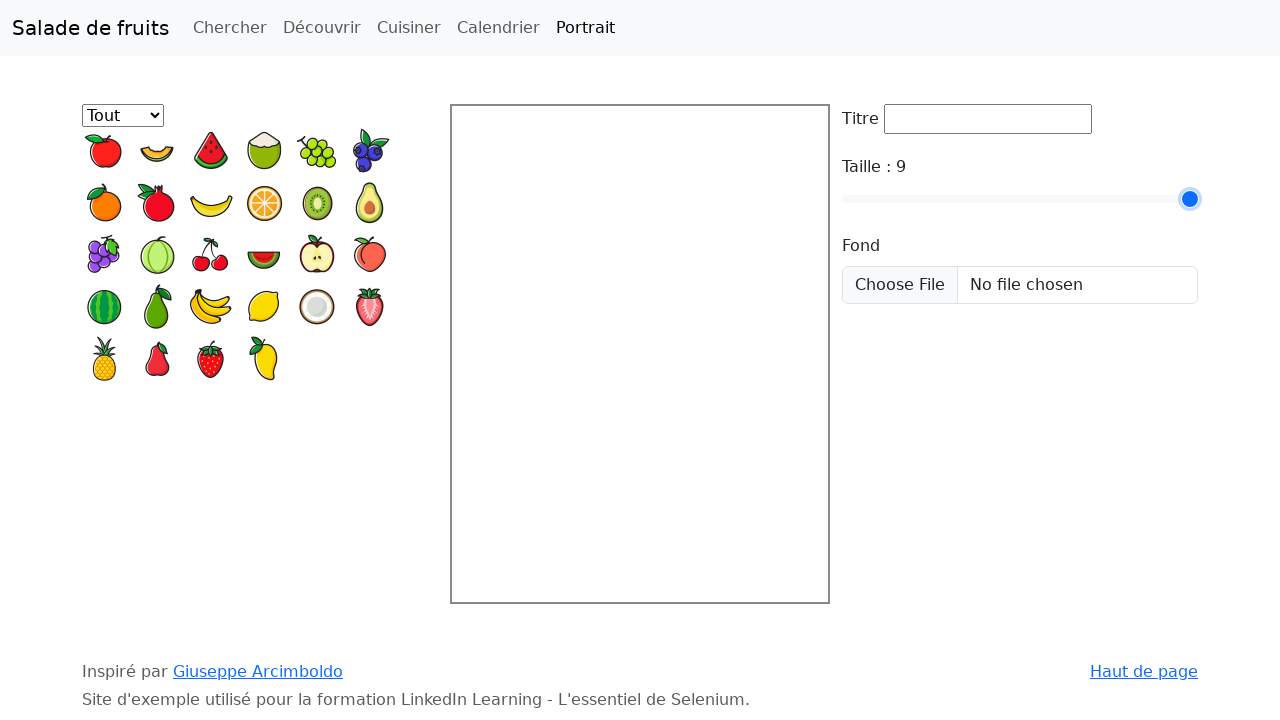

Size value element loaded and updated
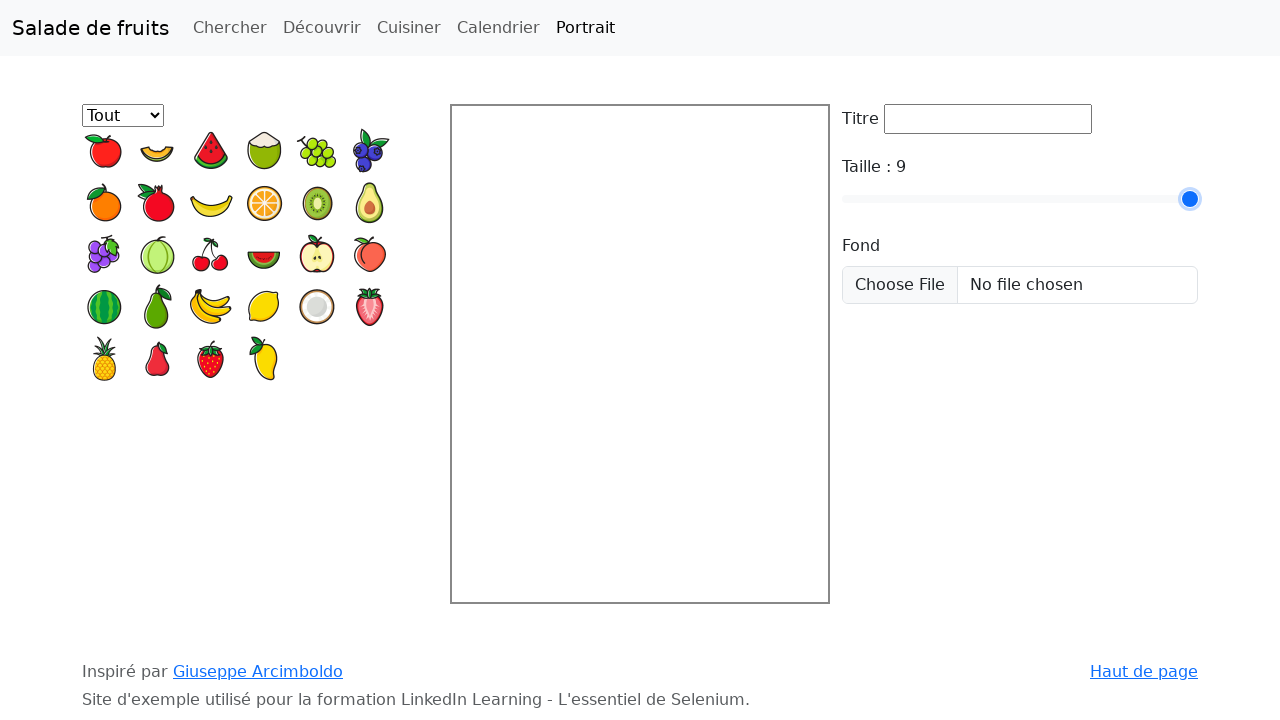

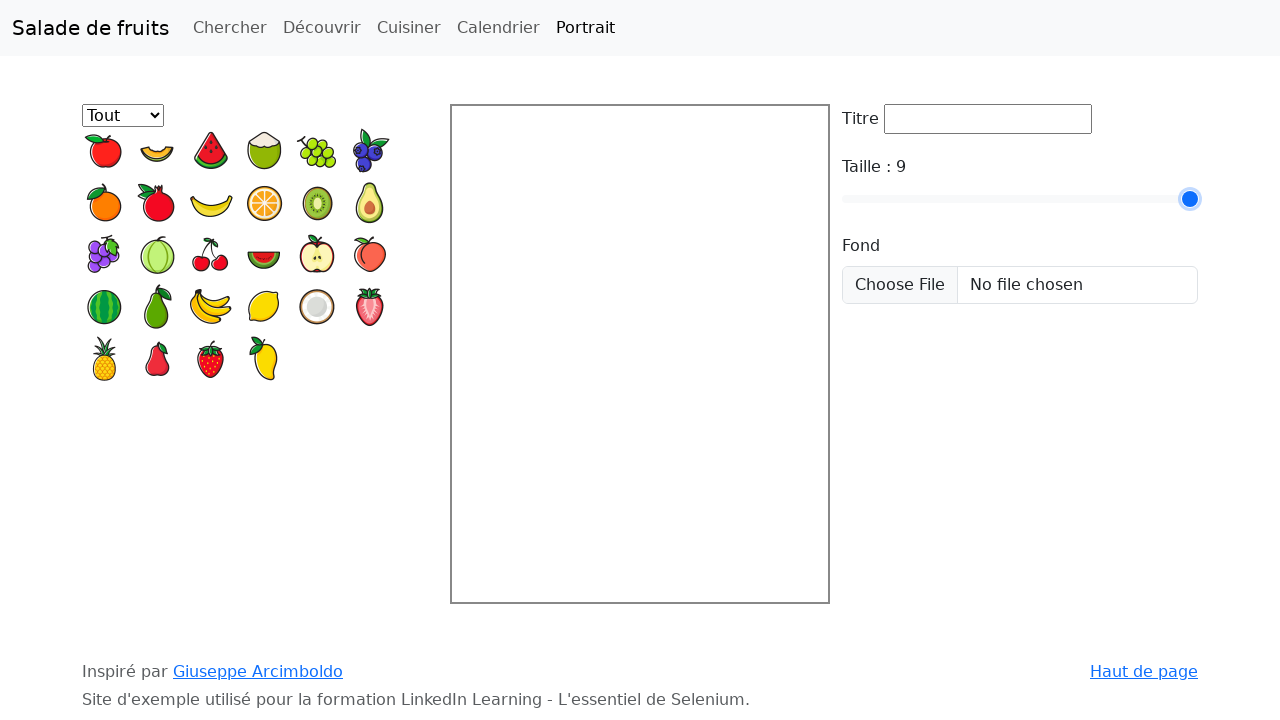